Tests dynamic loading functionality by clicking a Start button and waiting for a loading indicator to disappear before verifying the result text

Starting URL: https://automationfc.github.io/dynamic-loading/

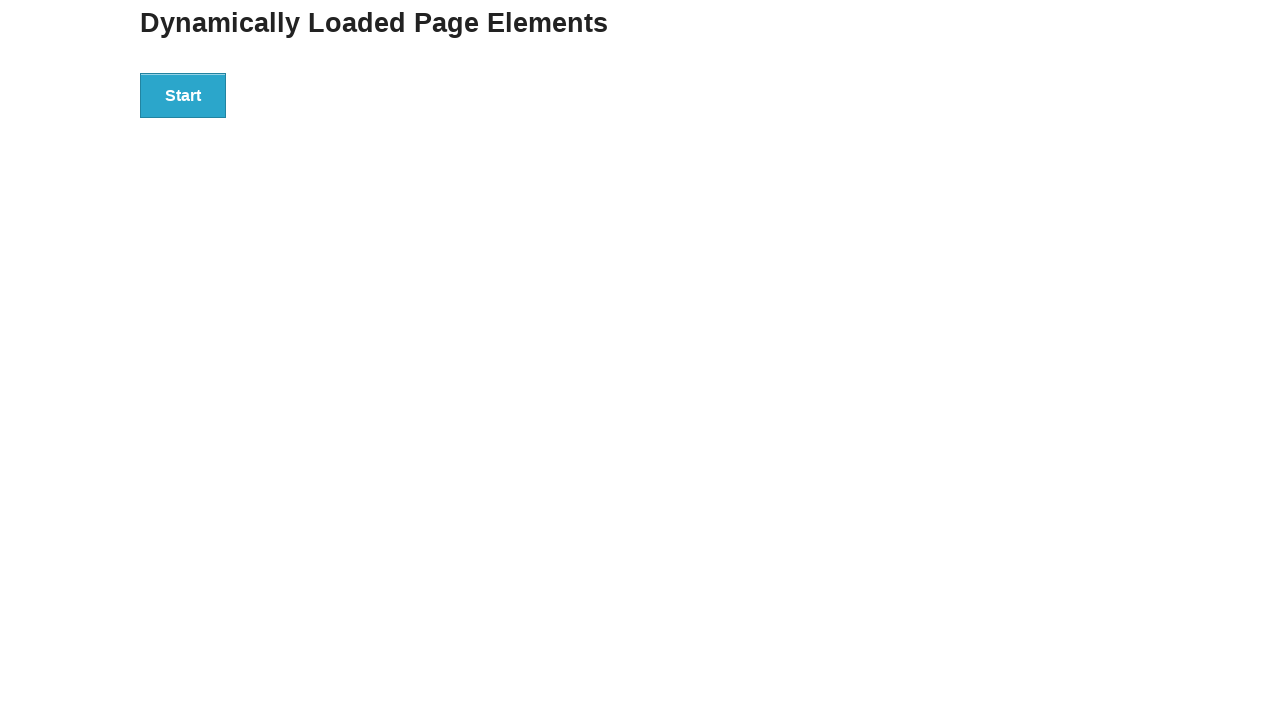

Clicked the Start button to initiate dynamic loading at (183, 95) on xpath=//button[text()='Start']
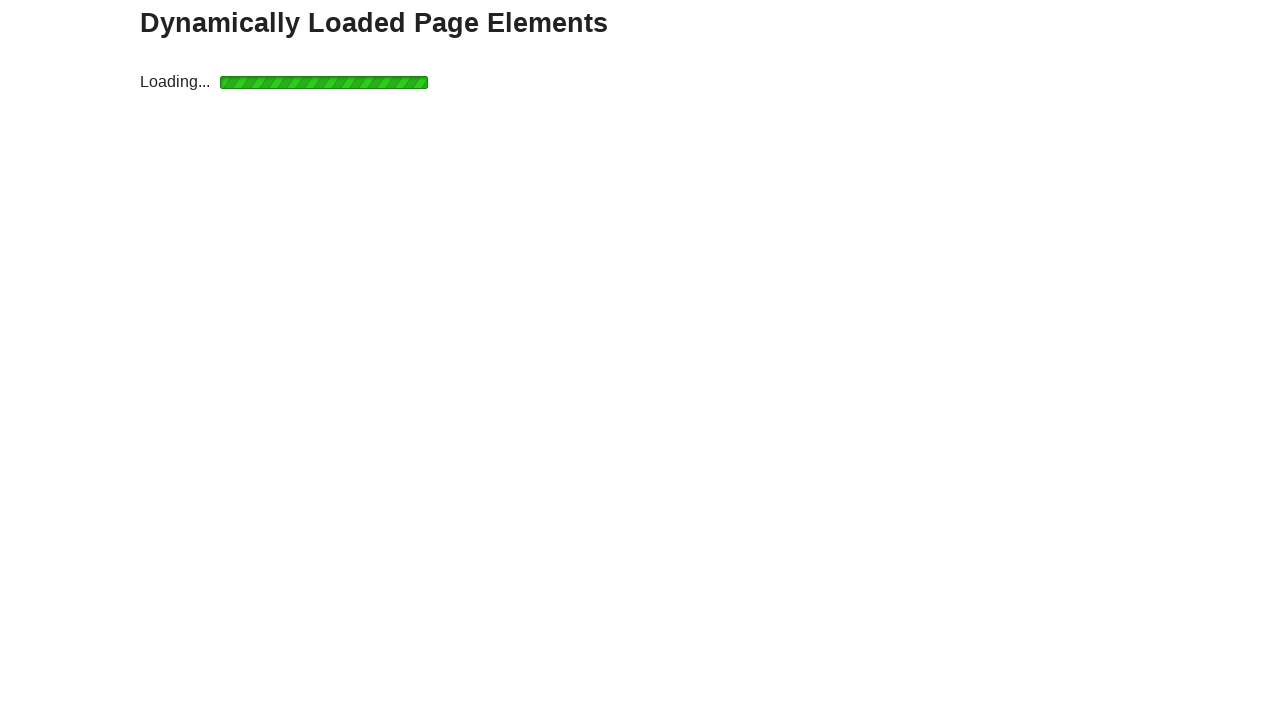

Loading indicator disappeared after waiting
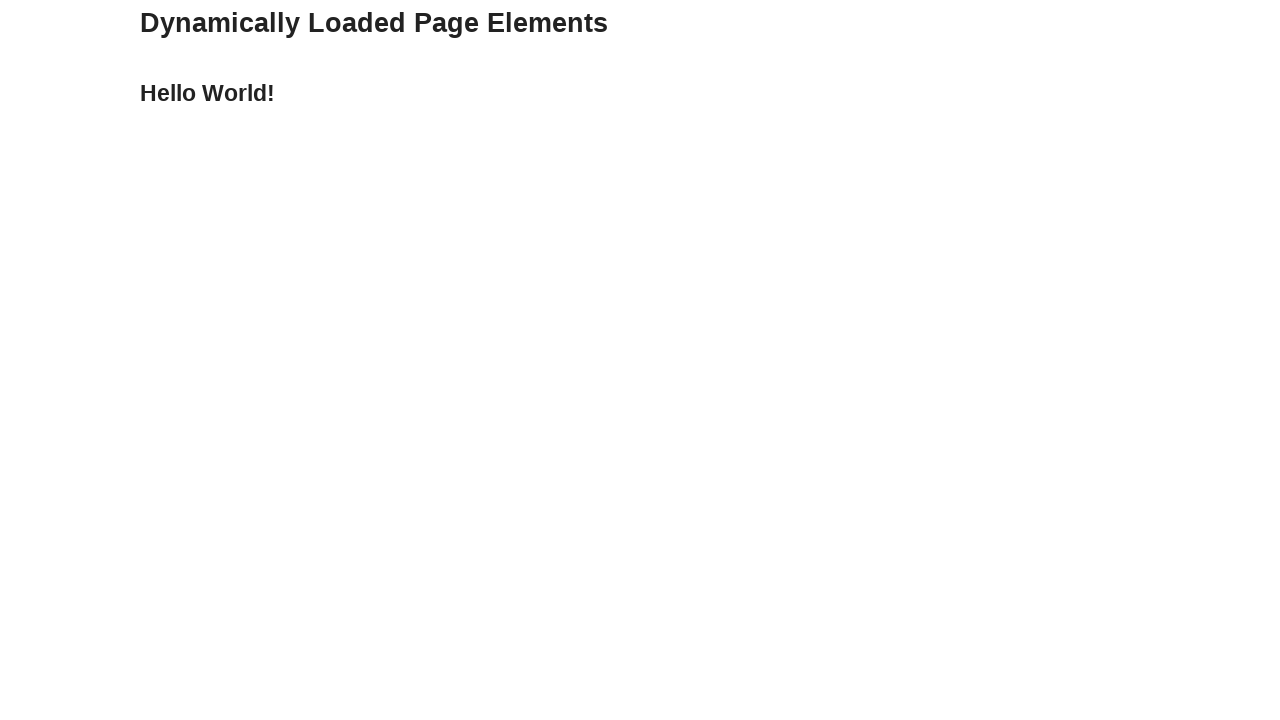

Result element appeared with dynamic content
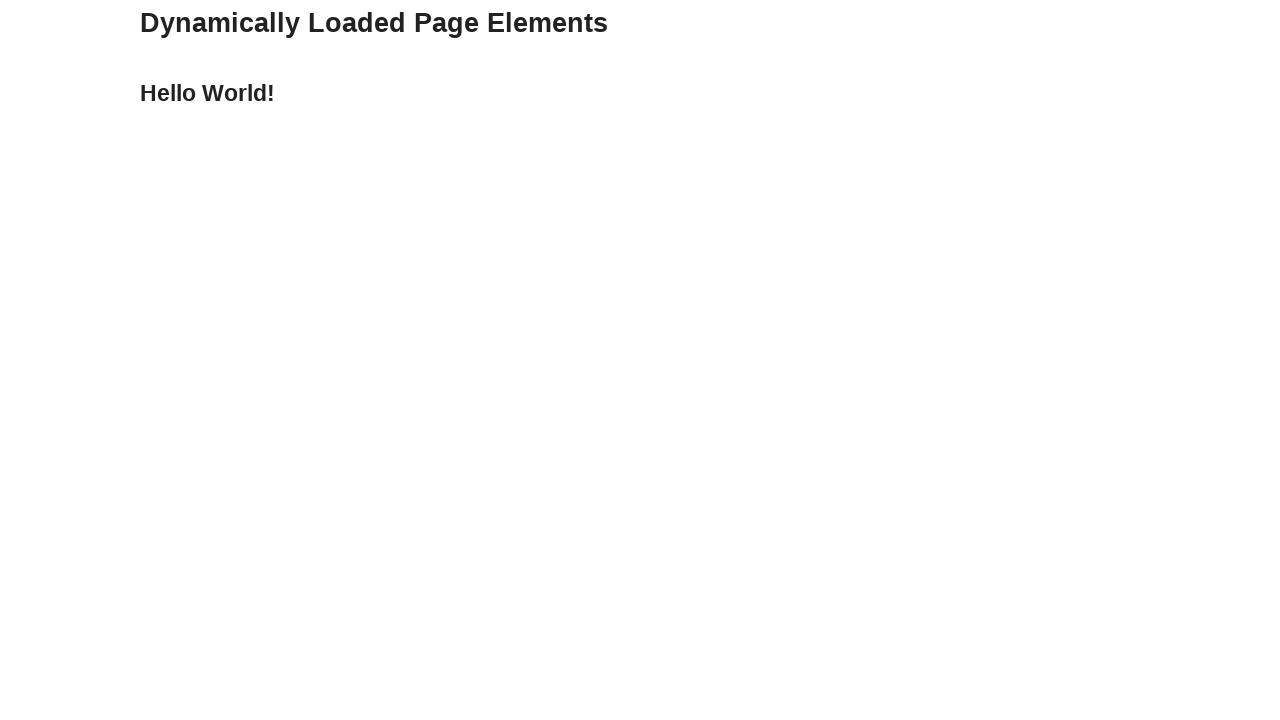

Retrieved result text: 'Hello World!'
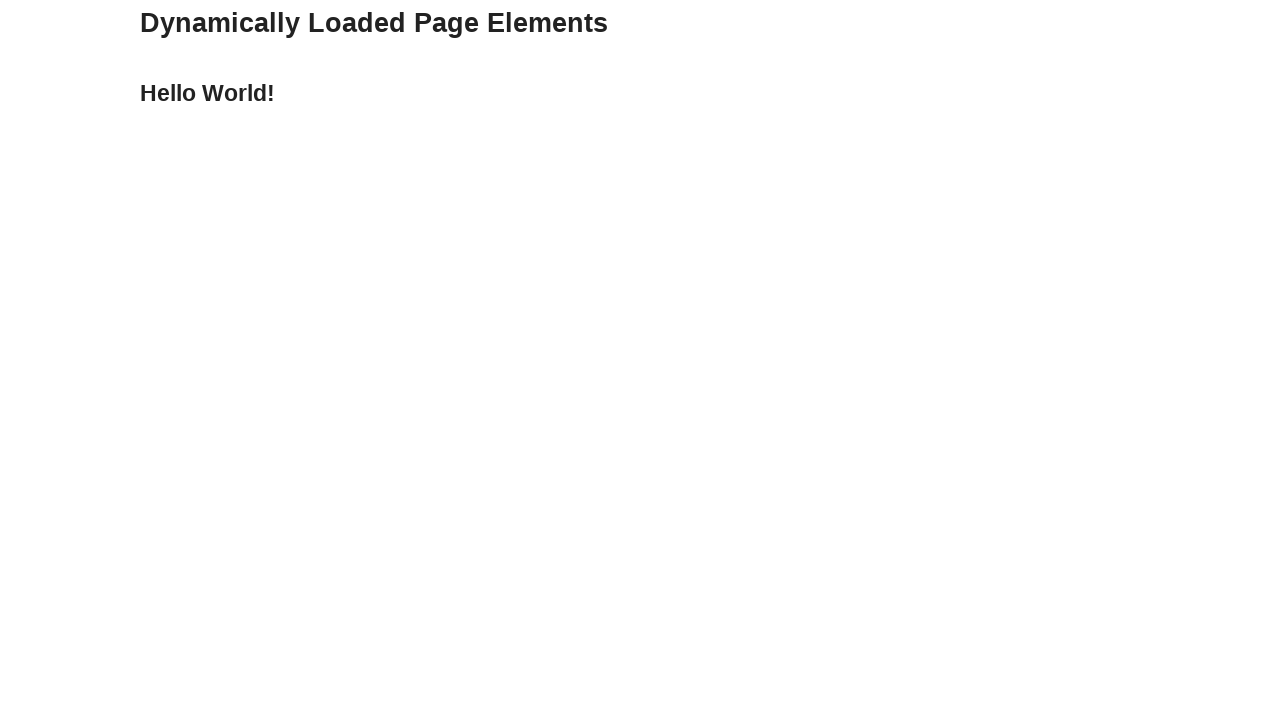

Verified result text matches expected value 'Hello World!'
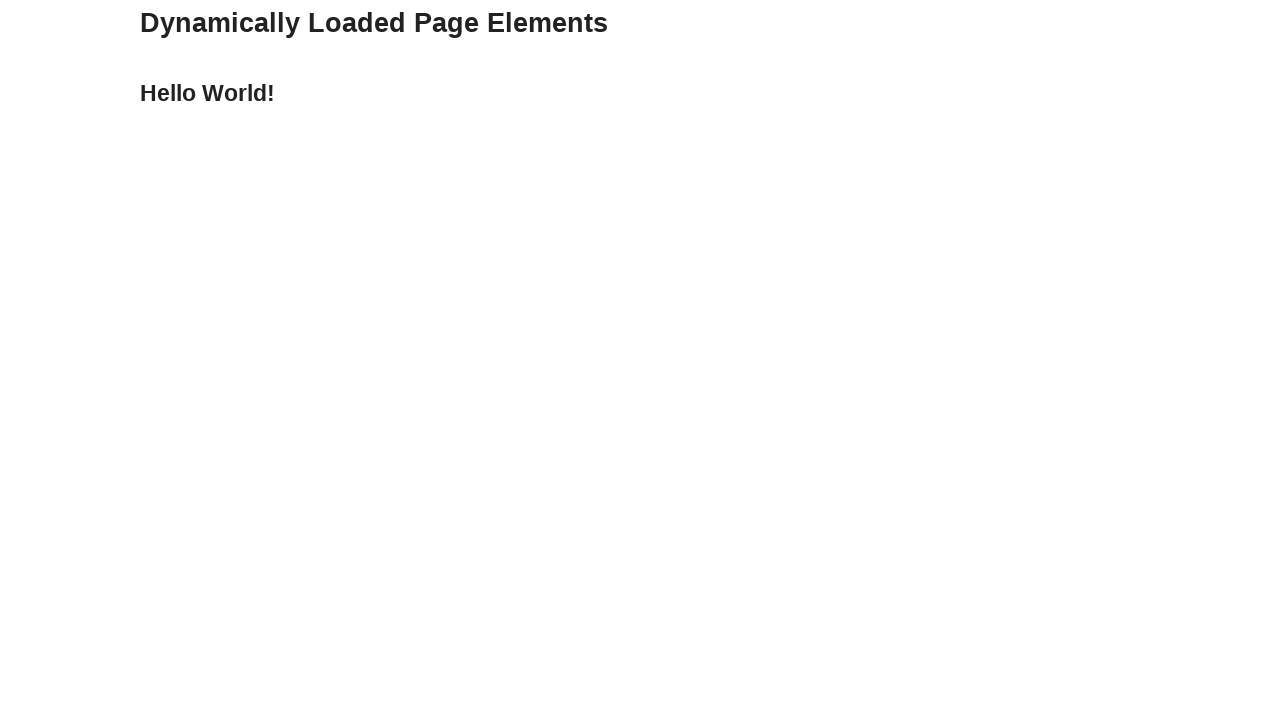

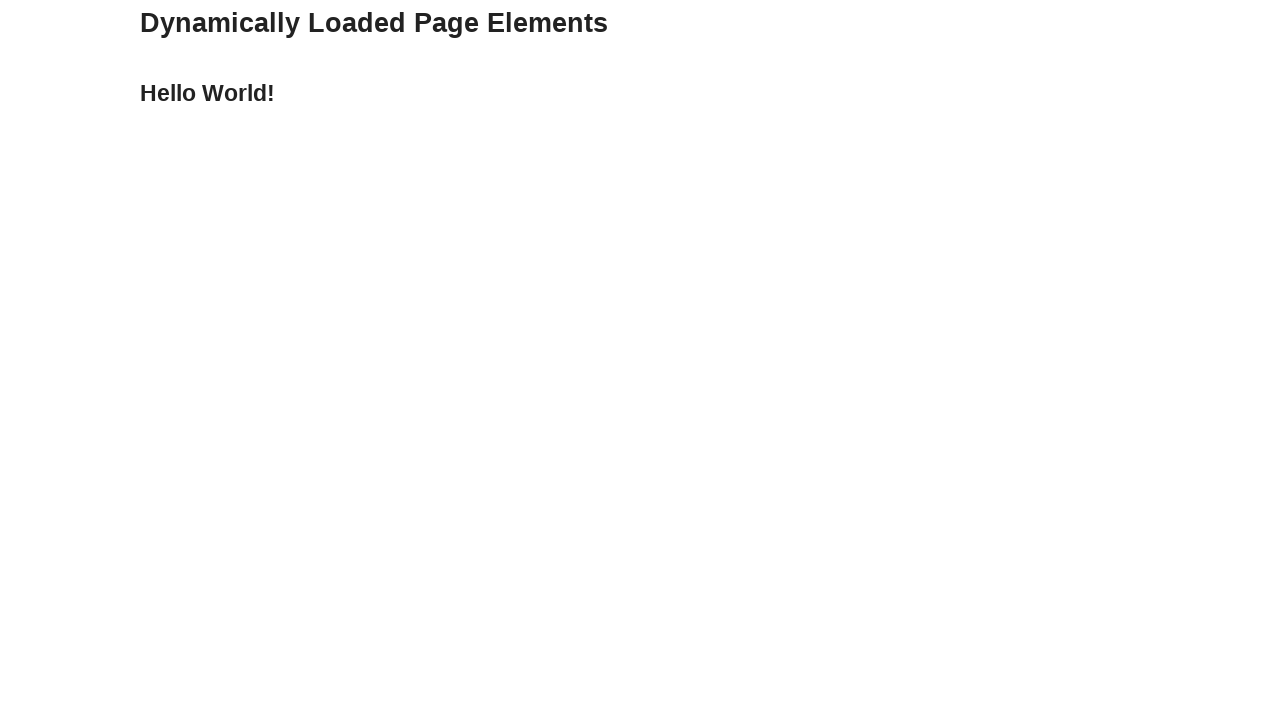